Tests filling a text input field and selecting a value from a dropdown menu on a form page

Starting URL: http://only-testing-blog.blogspot.in/2014/01/textbox.html

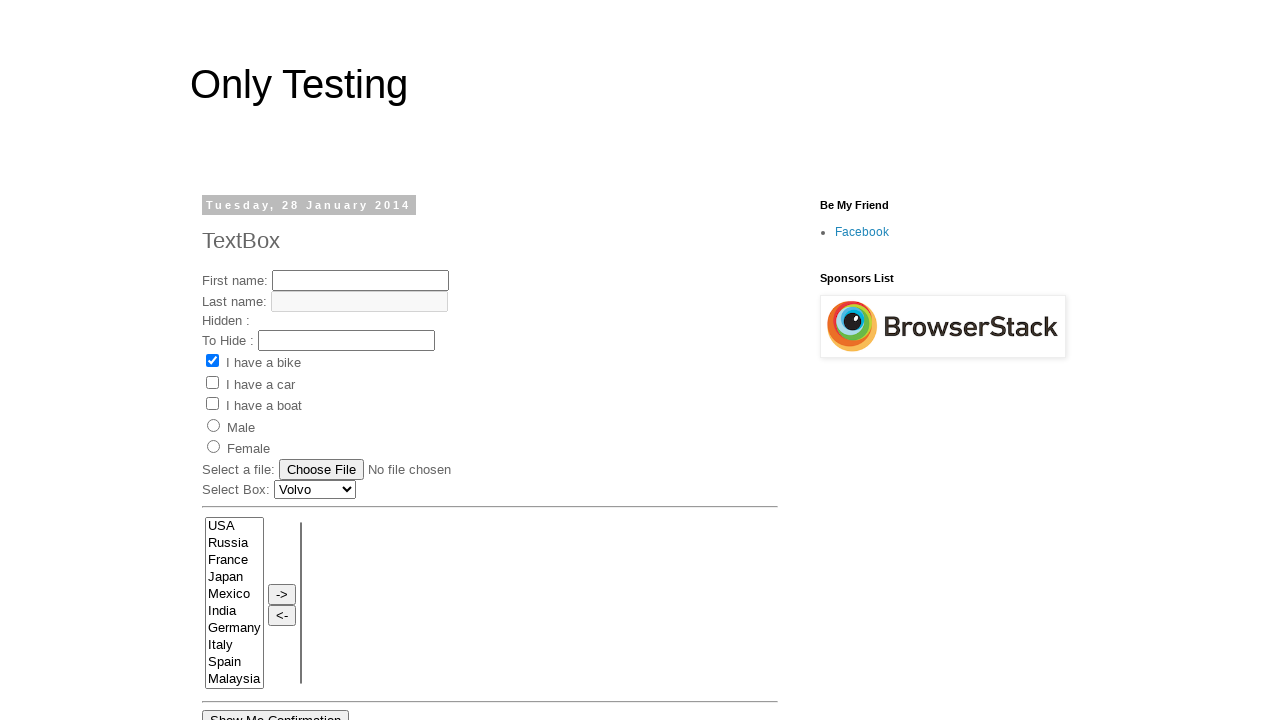

Filled first text input with 'My First Name' on #text1
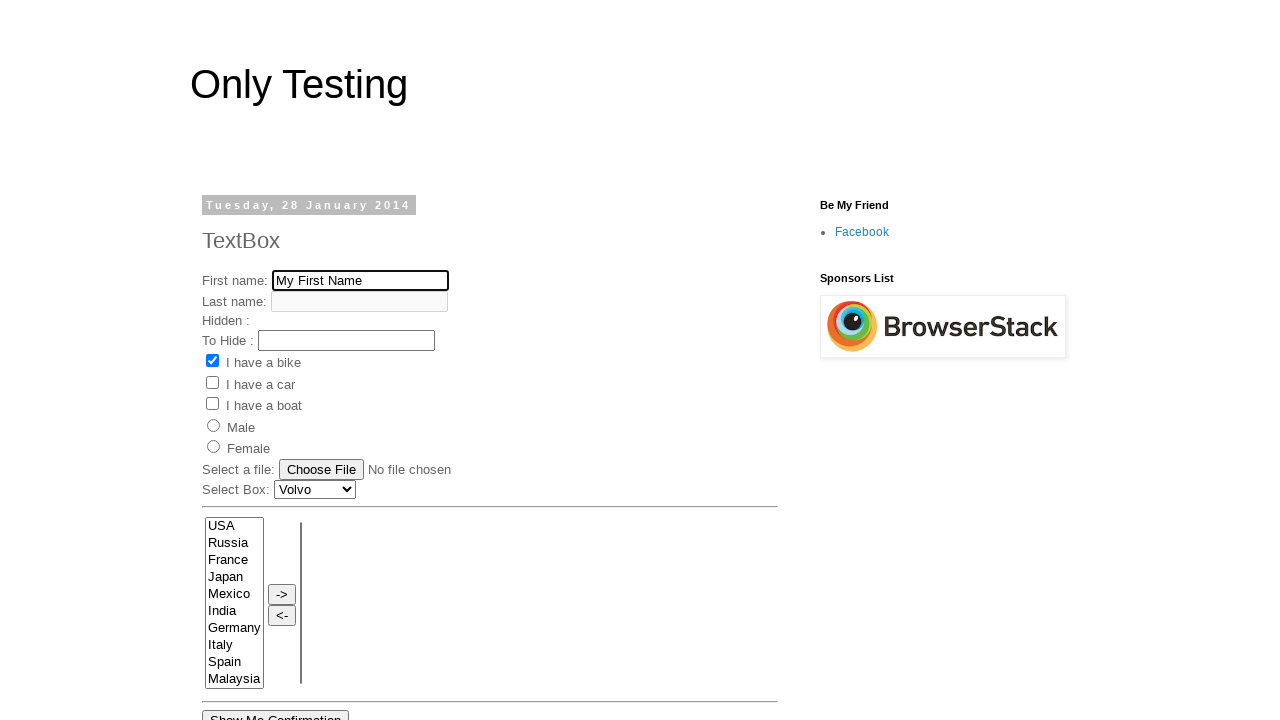

Selected 'Audi' from car dropdown menu on #Carlist
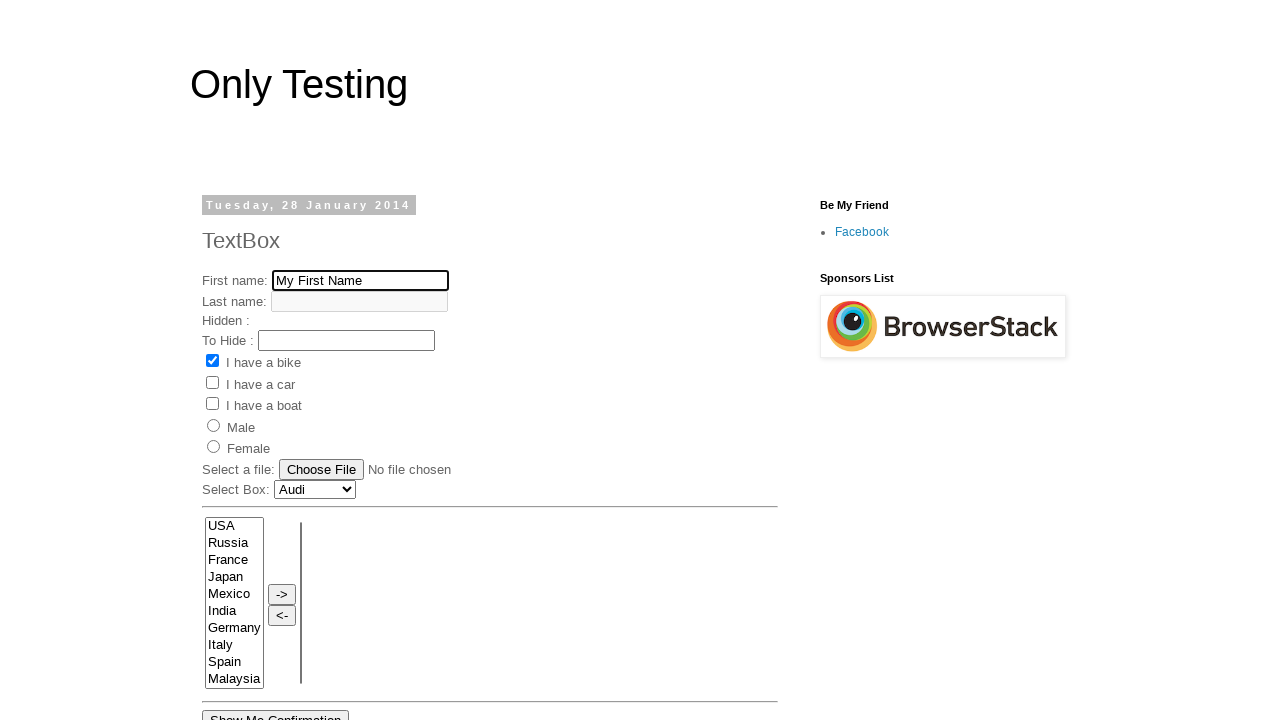

Second text field became visible and clickable
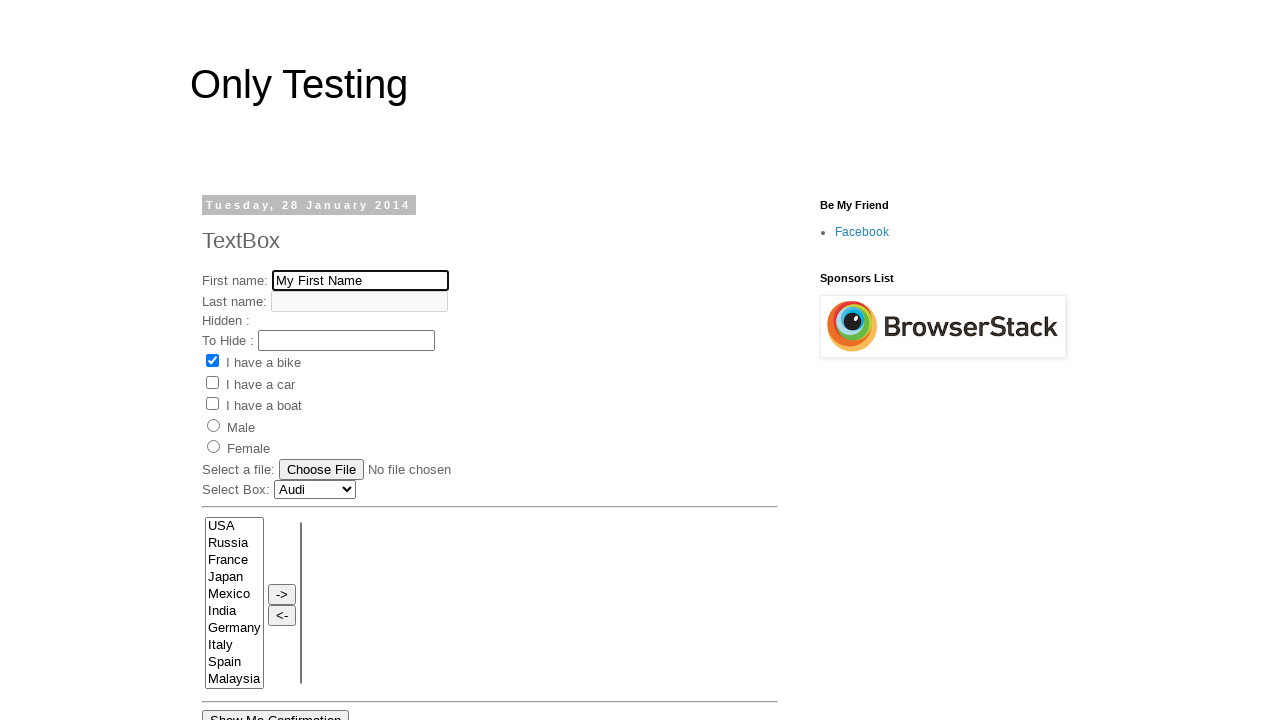

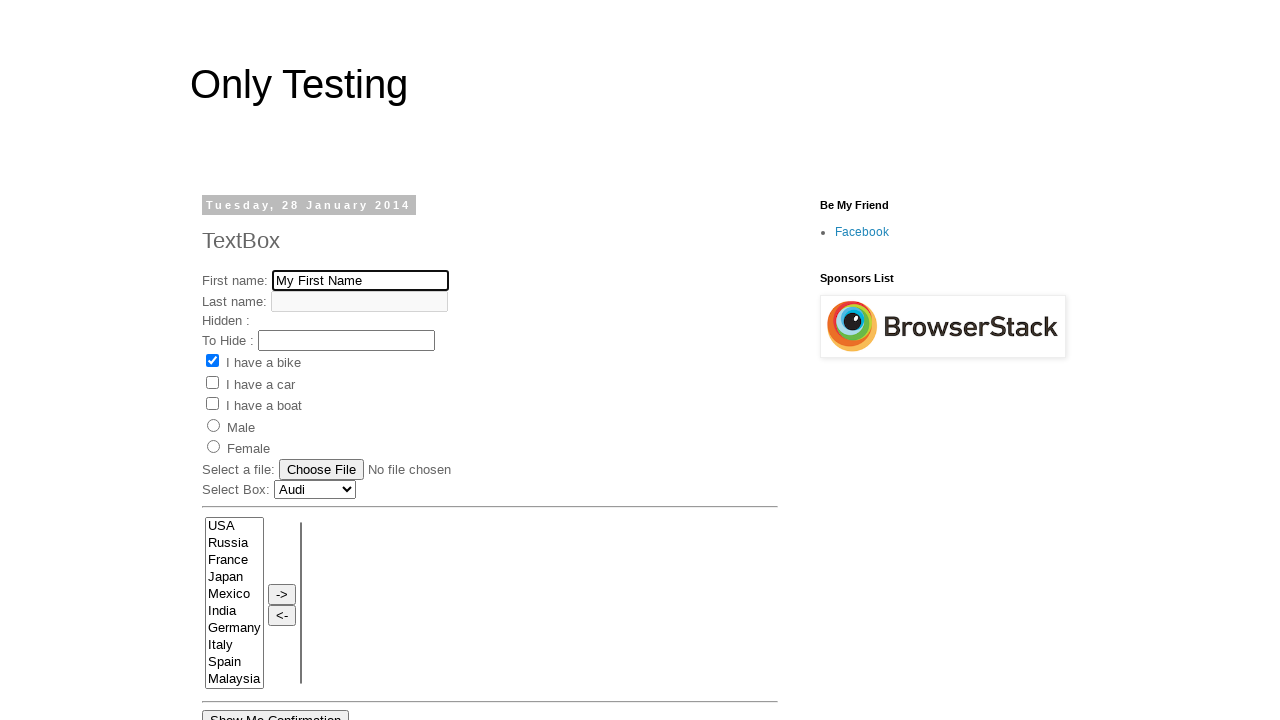